Navigates to the SelectorHub homepage and maximizes the browser window. This is a minimal test that only opens the page without any further interactions.

Starting URL: https://selectorshub.com/#

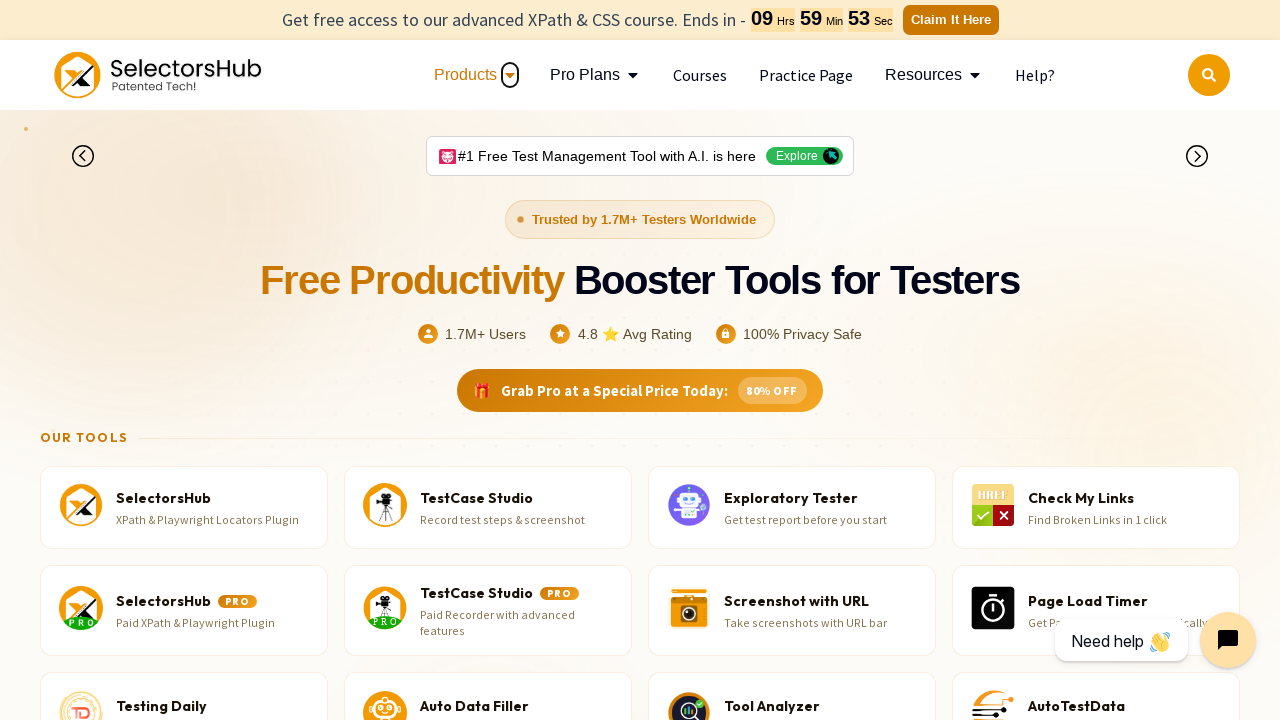

Navigated to SelectorHub homepage
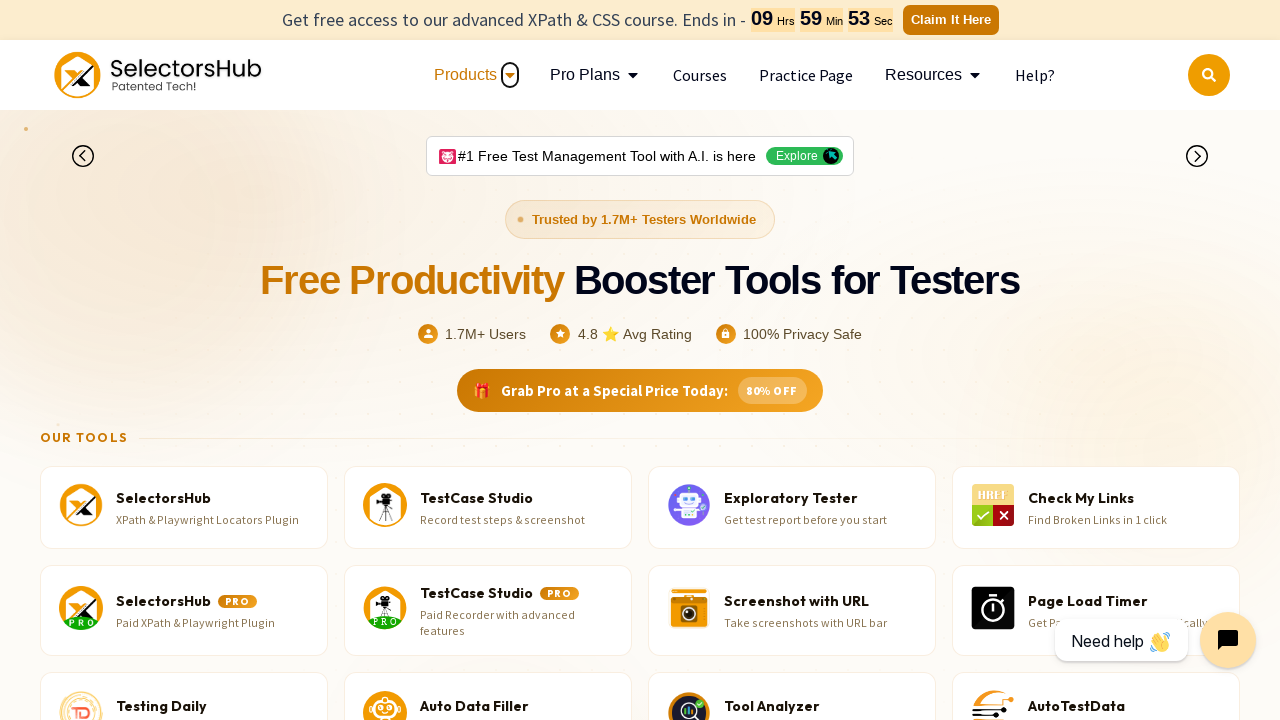

Maximized browser window to 1920x1080
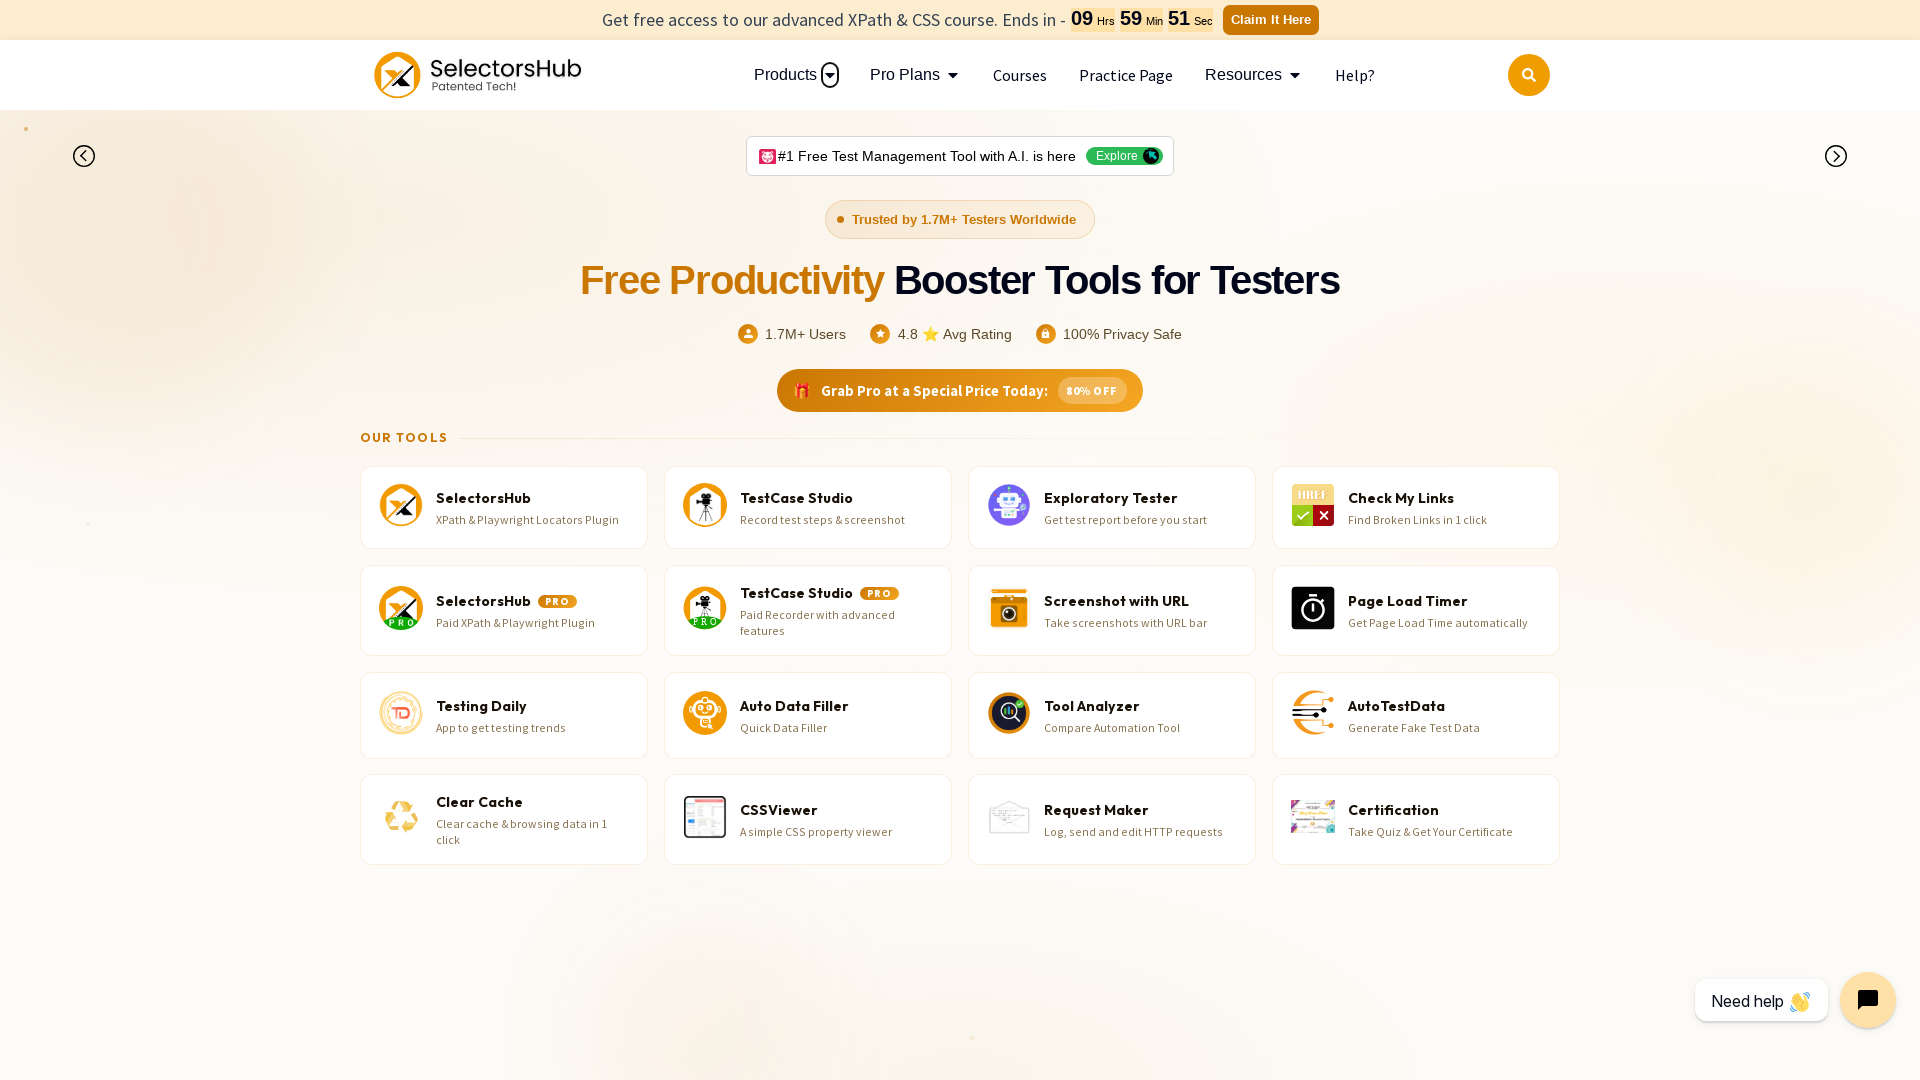

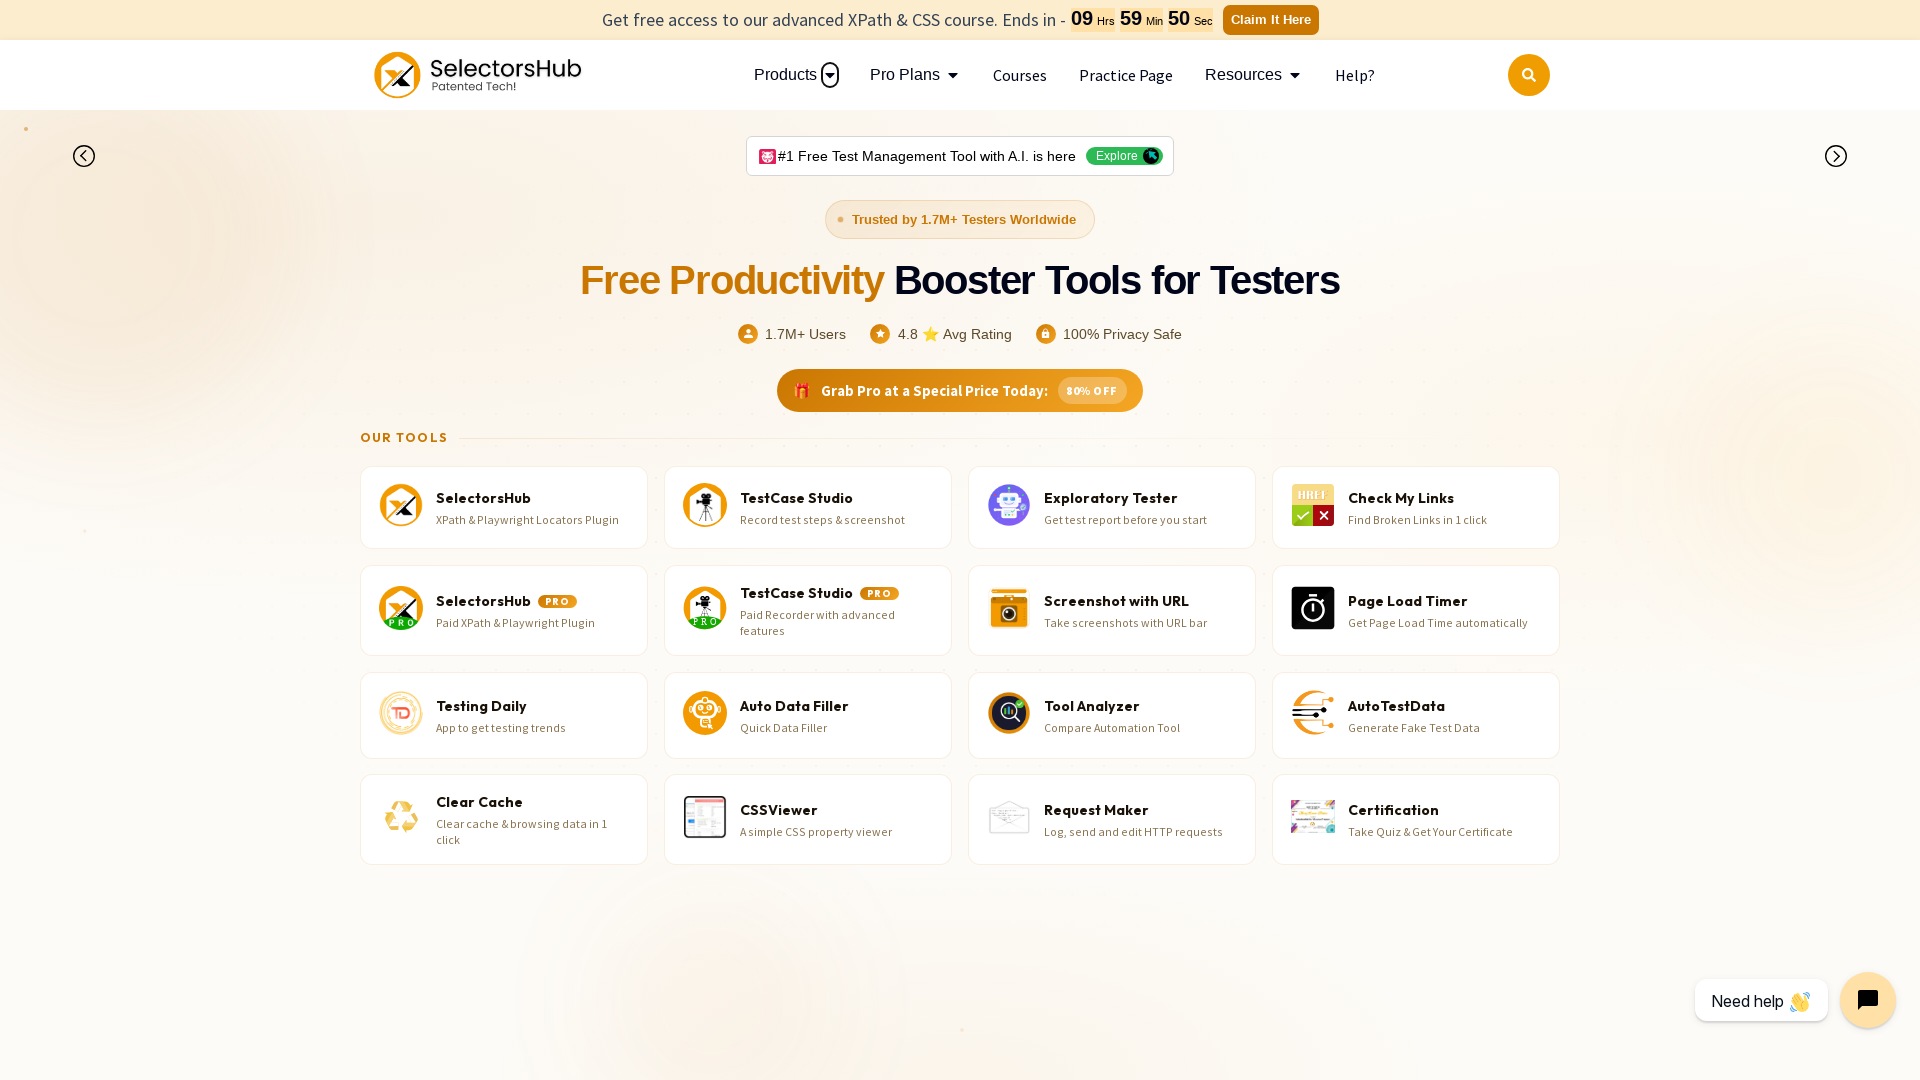